Tests an e-commerce checkout flow by adding specific products to cart, applying a promo code, and verifying the code is successfully applied

Starting URL: https://rahulshettyacademy.com/seleniumPractise/

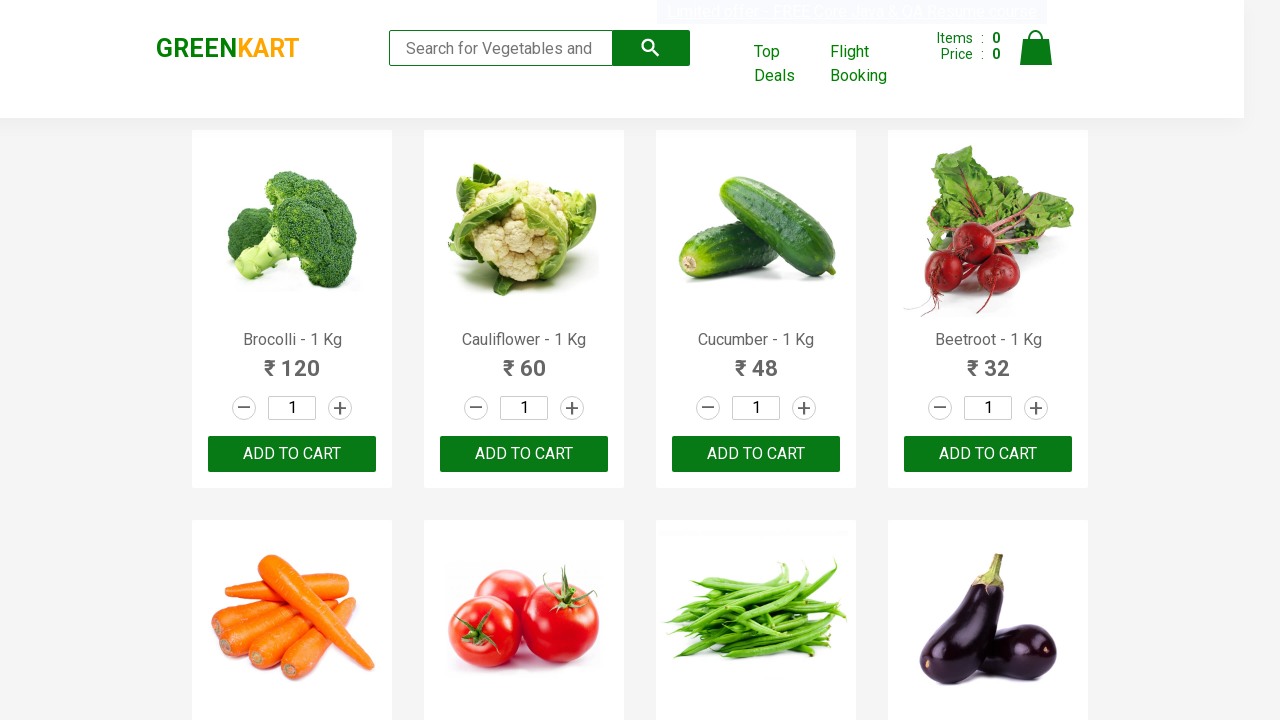

Retrieved all product name elements from page
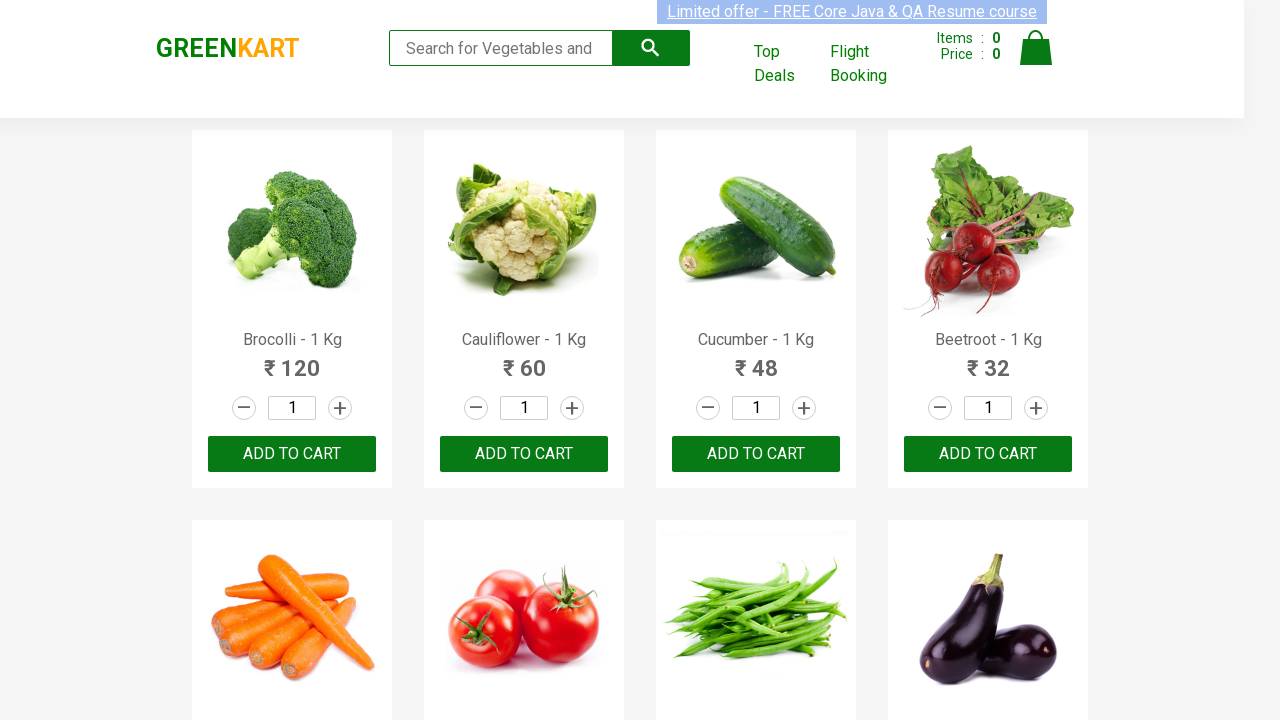

Retrieved all add to cart buttons
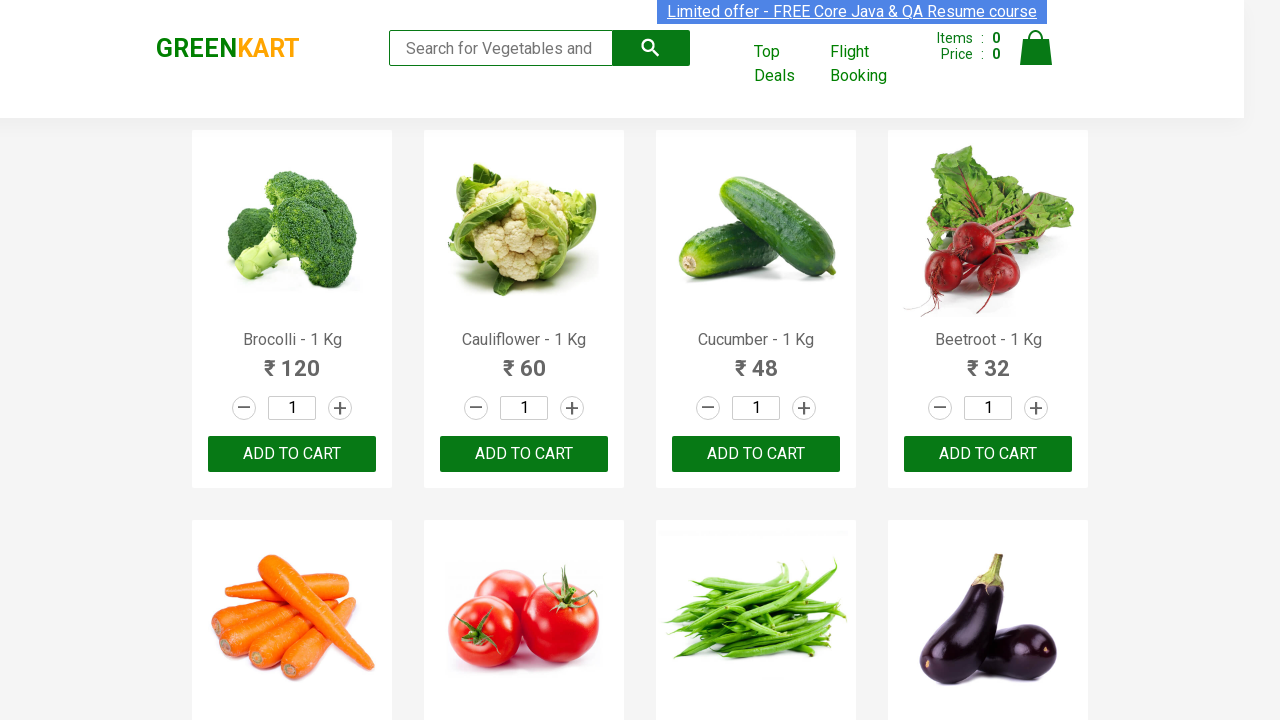

Added 'Brocolli' to cart at (292, 454) on div.product-action button >> nth=0
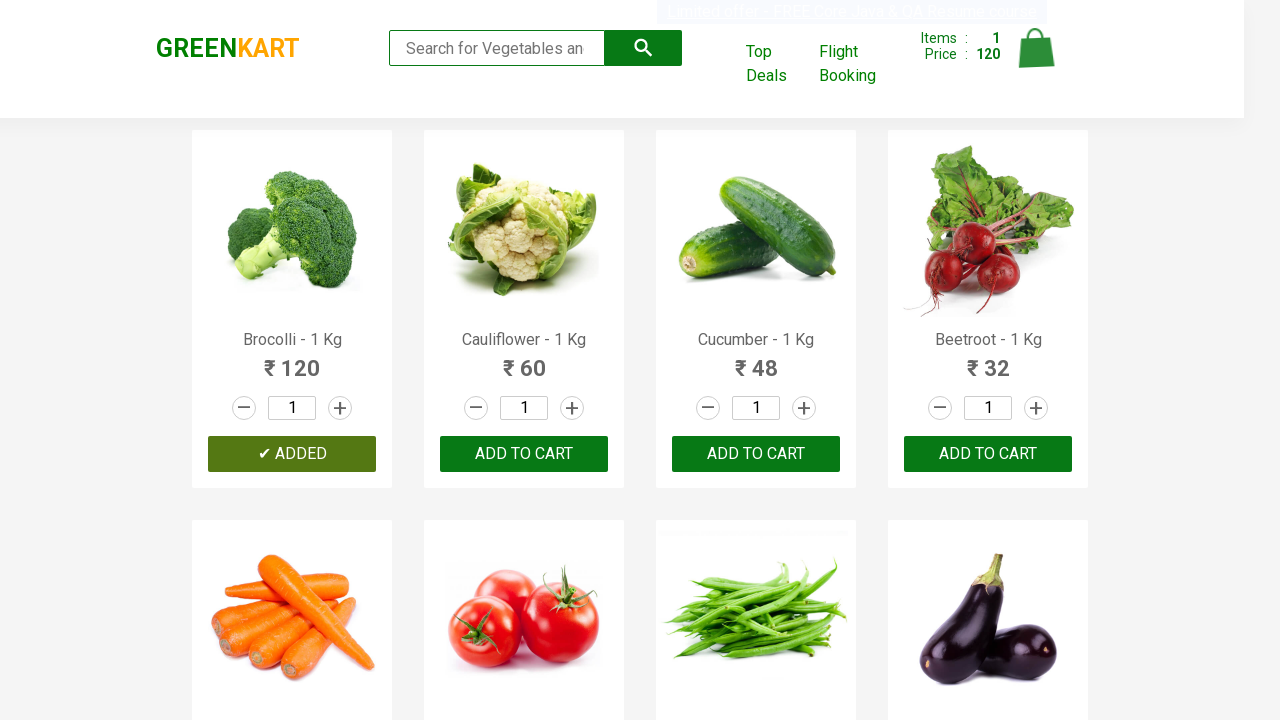

Added 'Cucumber' to cart at (756, 454) on div.product-action button >> nth=2
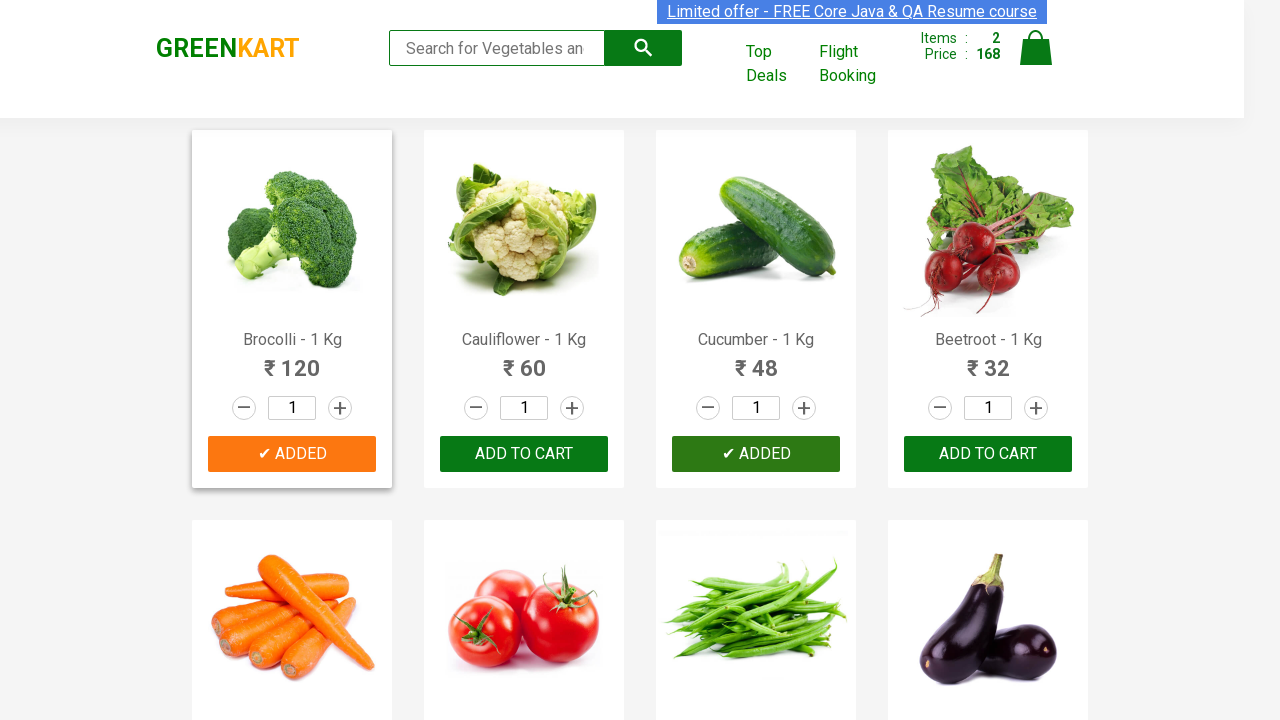

Added 'Beetroot' to cart at (988, 454) on div.product-action button >> nth=3
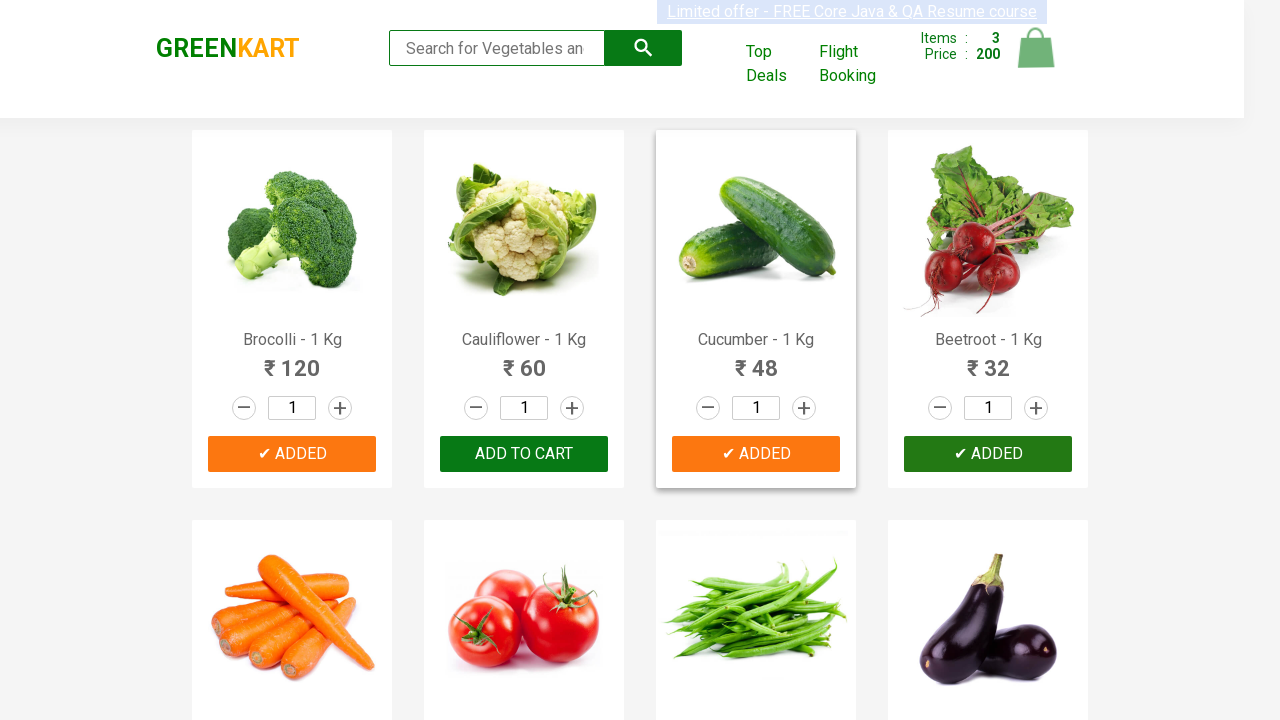

Clicked cart icon to view cart at (1036, 48) on img[alt*='Cart']
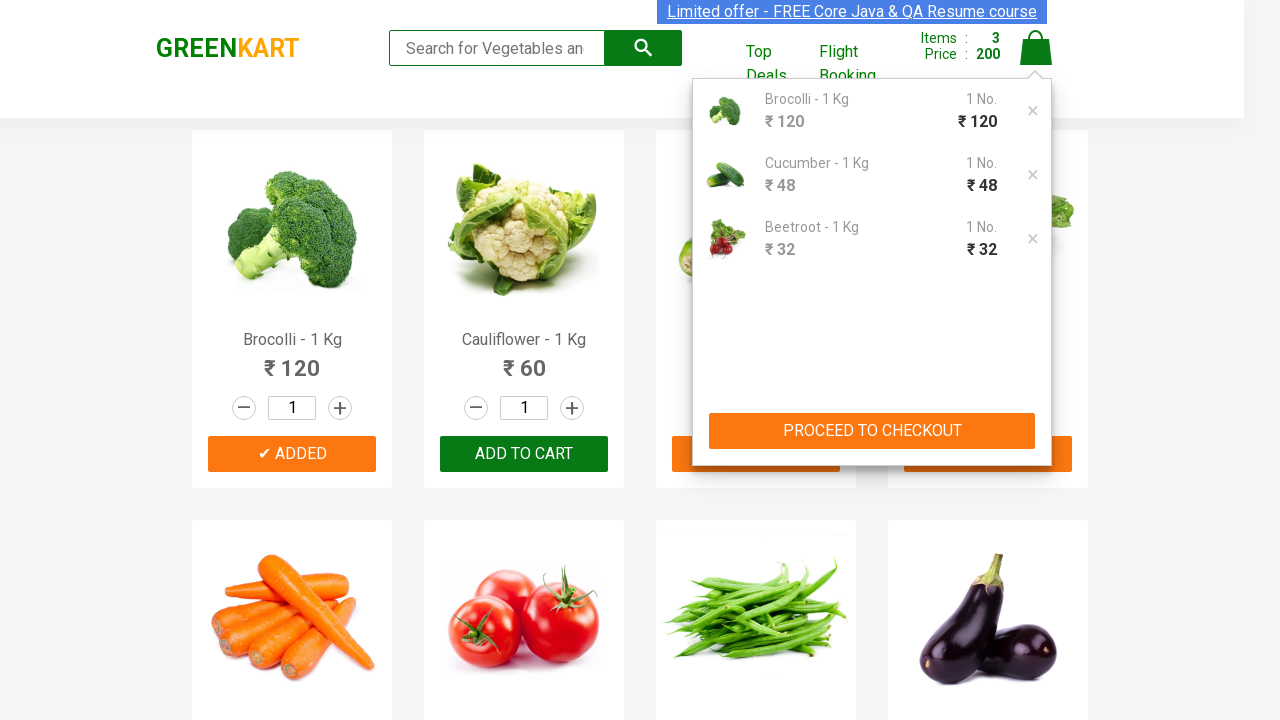

Clicked proceed to checkout button at (872, 431) on button:has-text('PROCEED TO CHECKOUT')
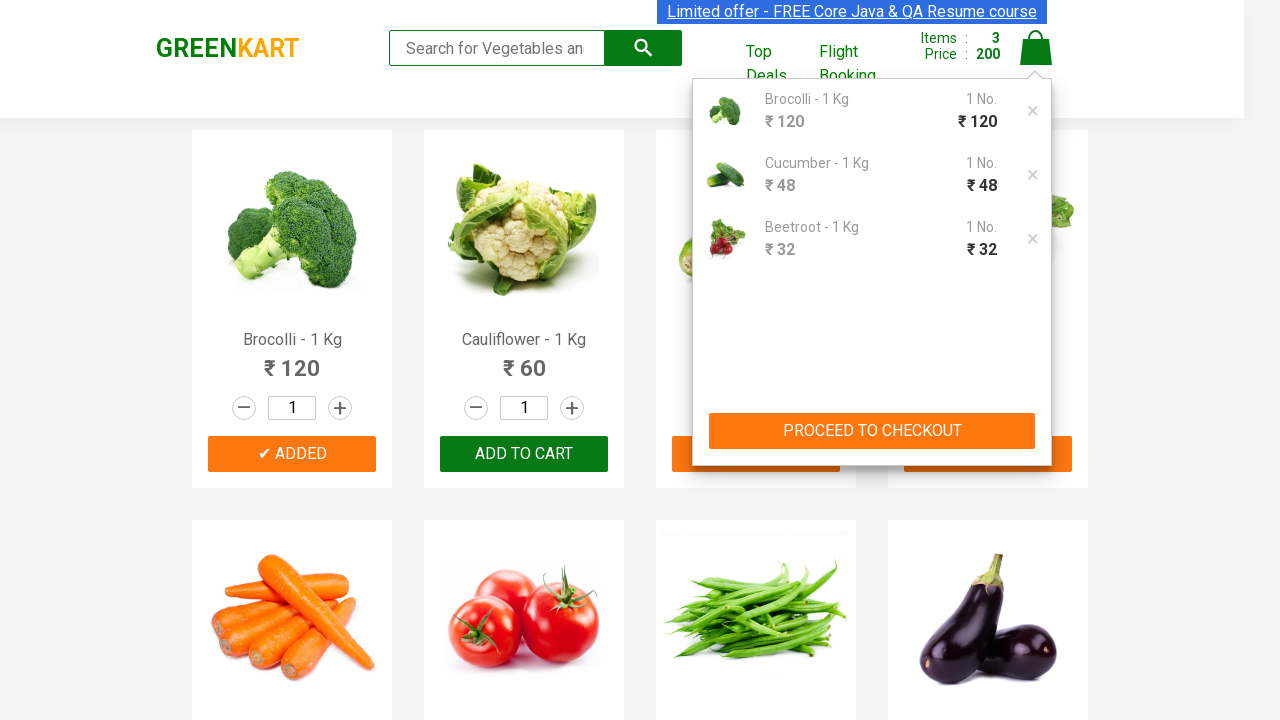

Promo code input field is now visible
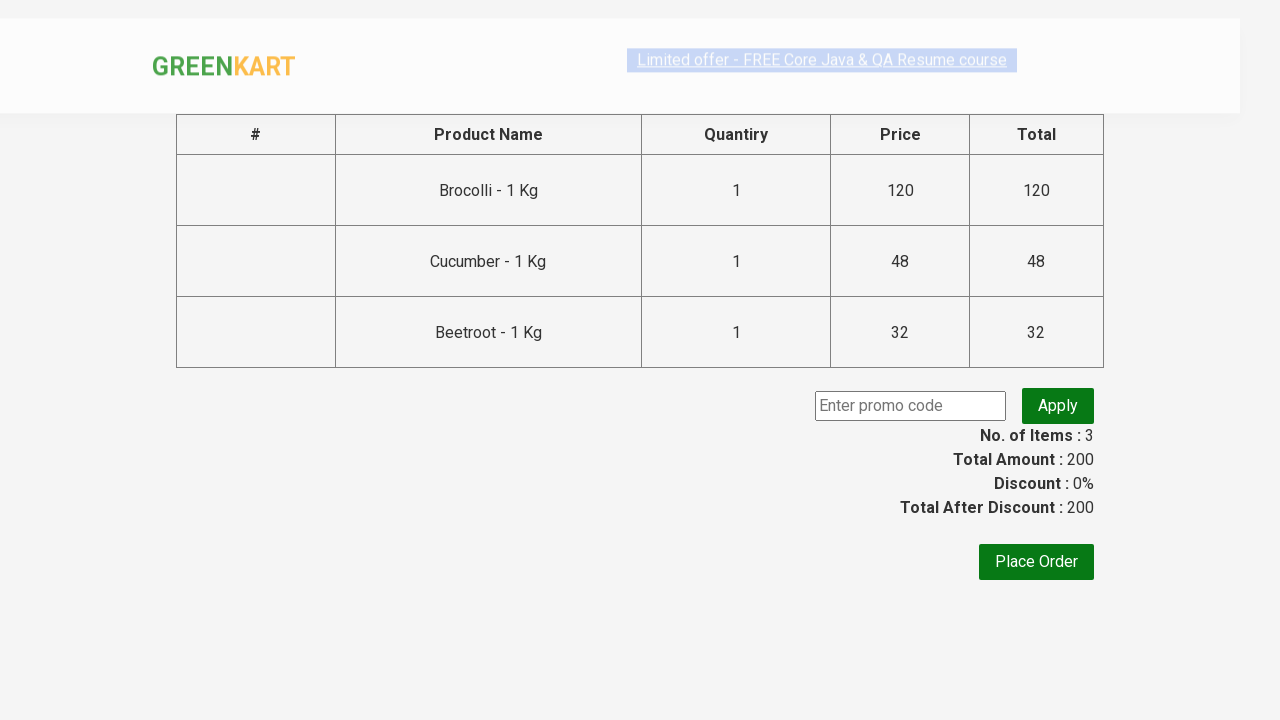

Entered promo code 'rahulshettyacademy' on .promoCode
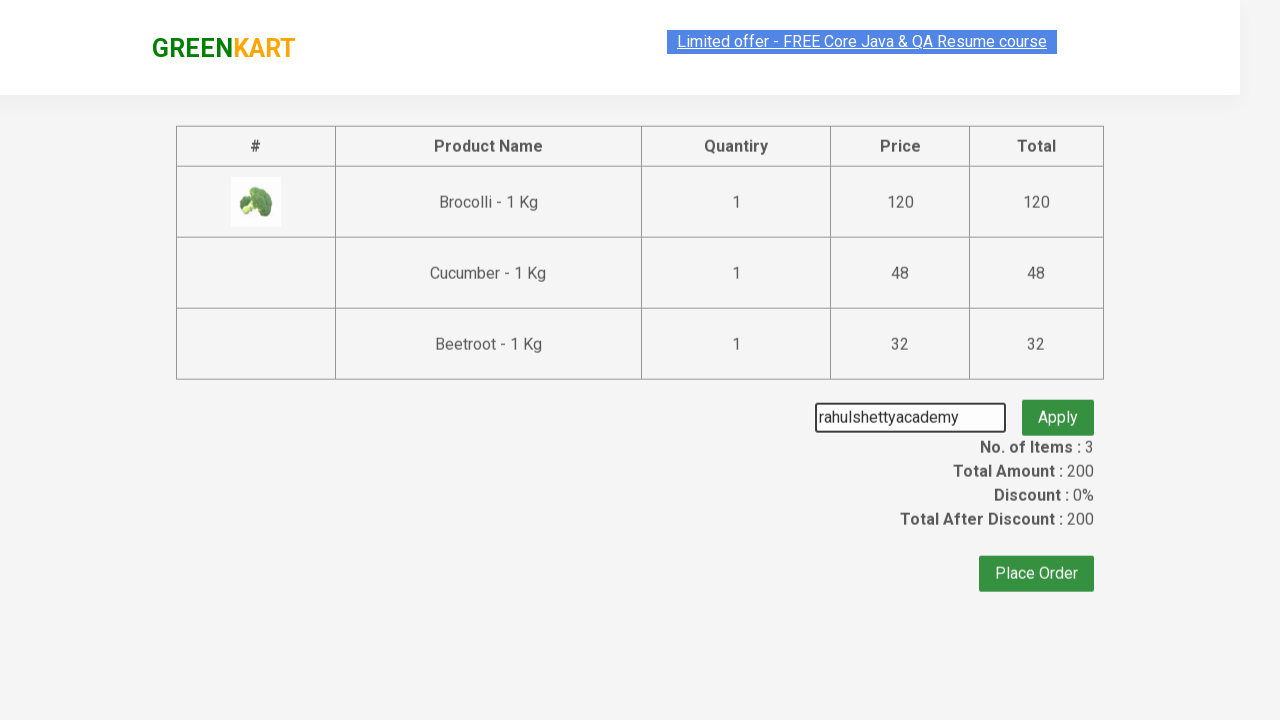

Clicked apply promo code button at (1058, 406) on .promoBtn
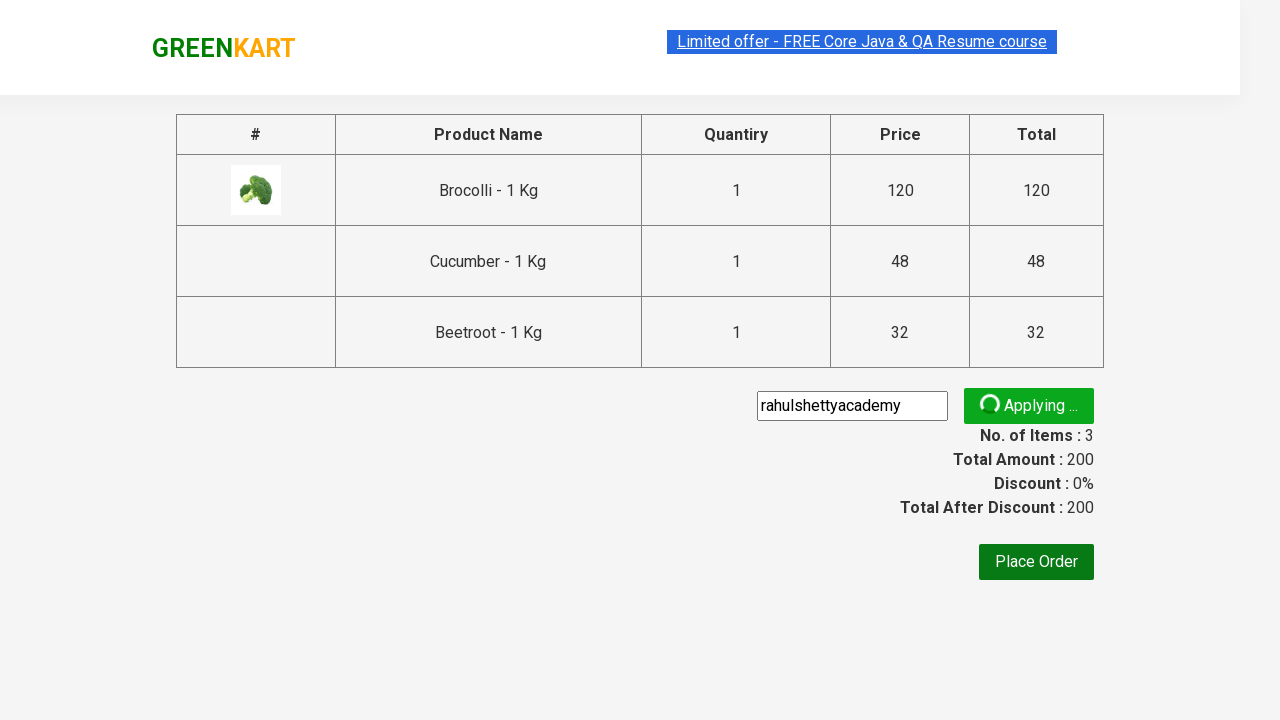

Promo code response message appeared
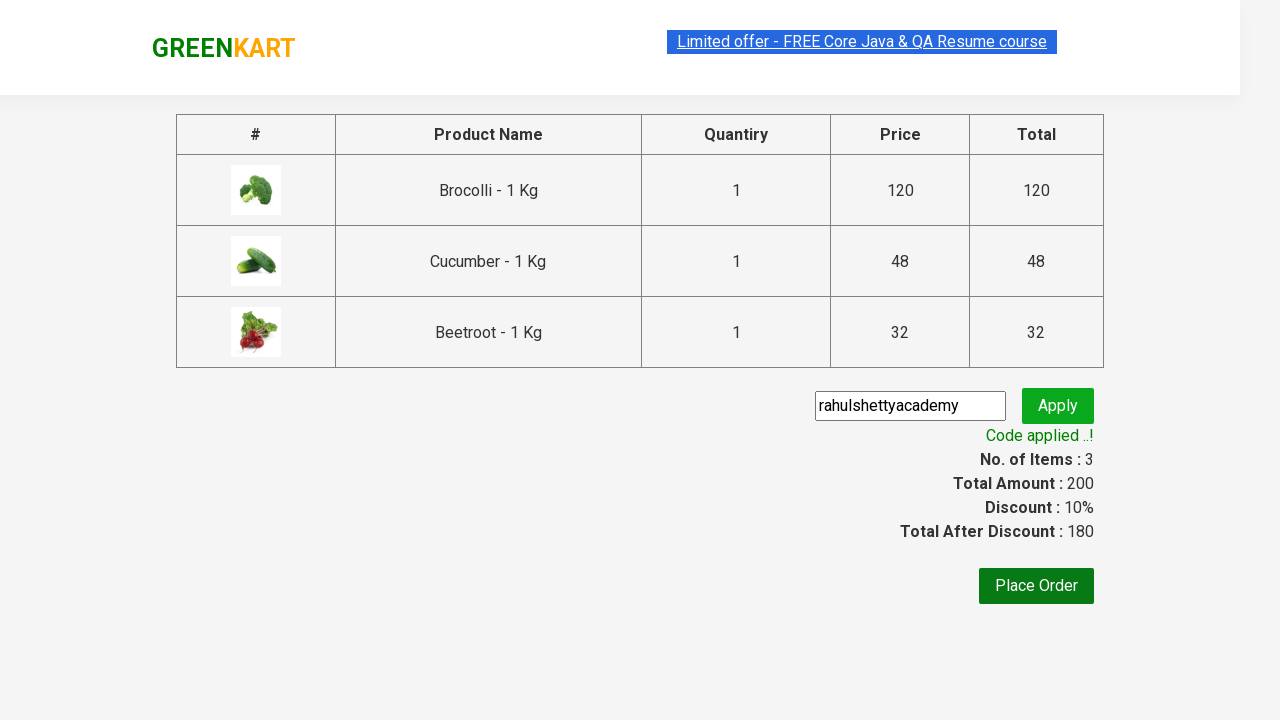

Verified promo code was successfully applied
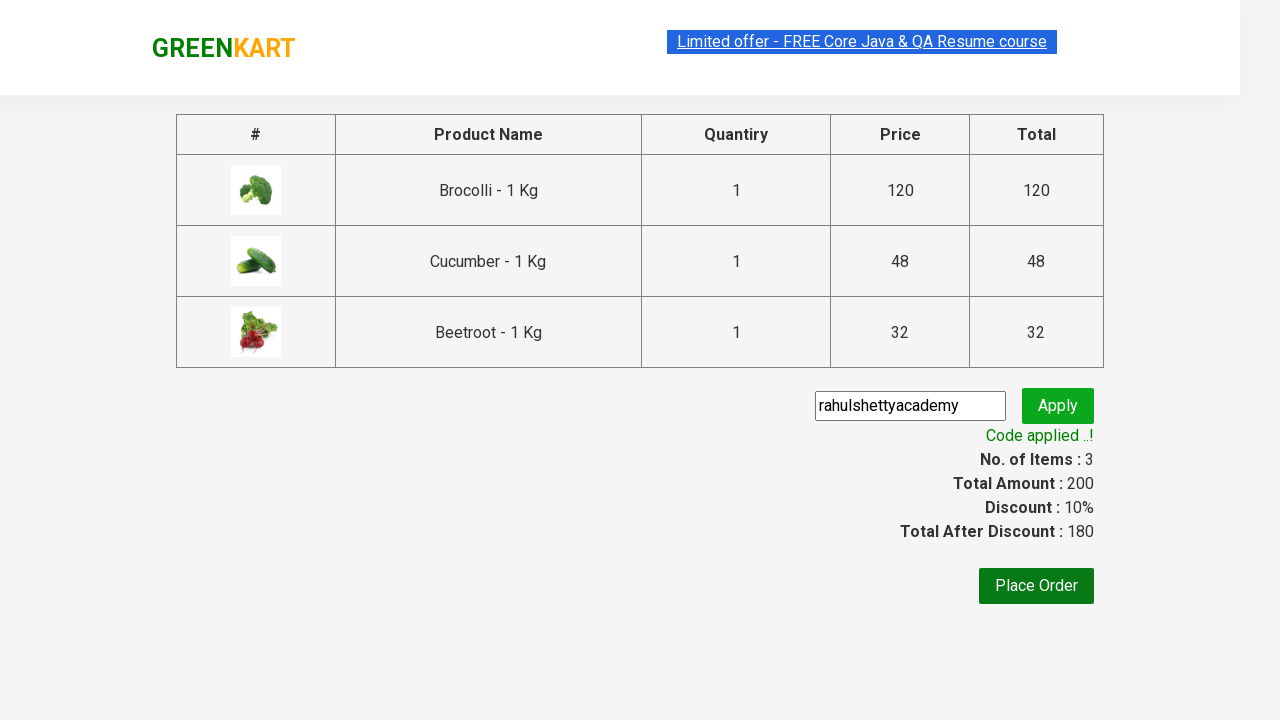

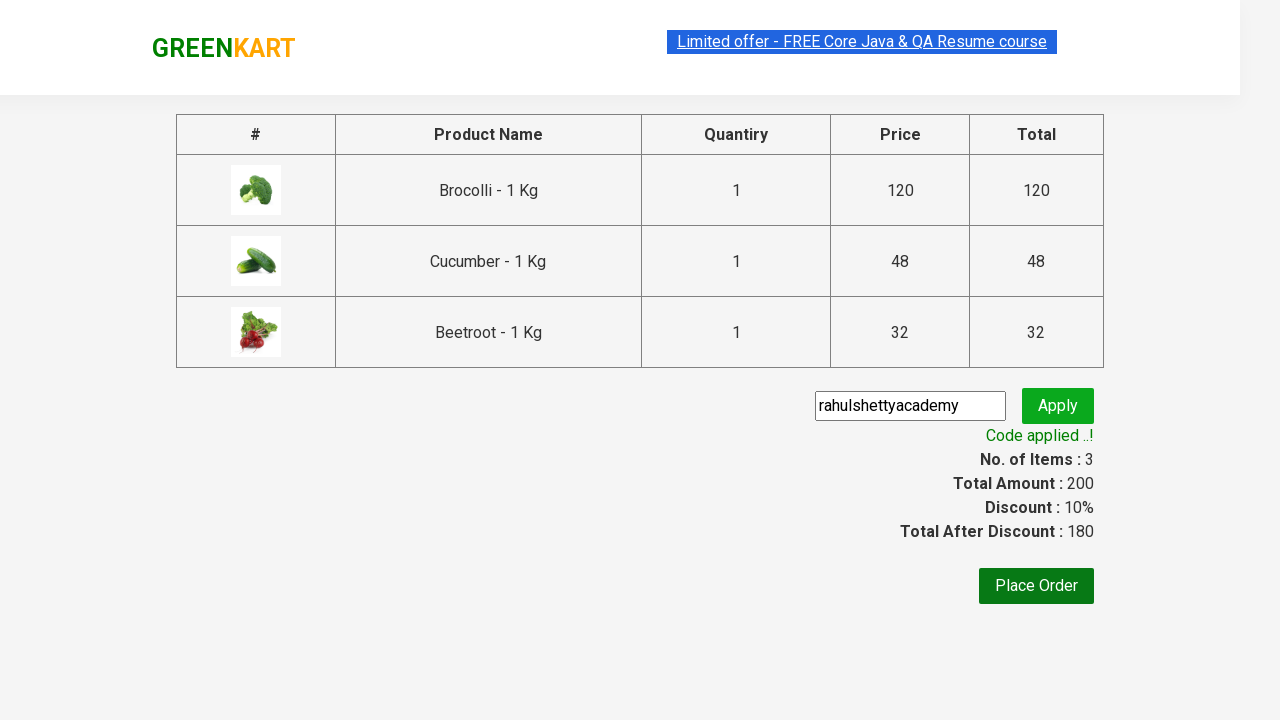